Tests drag and drop functionality by dragging an element to a new position and dragging one element onto another

Starting URL: https://leafground.com/drag.xhtml

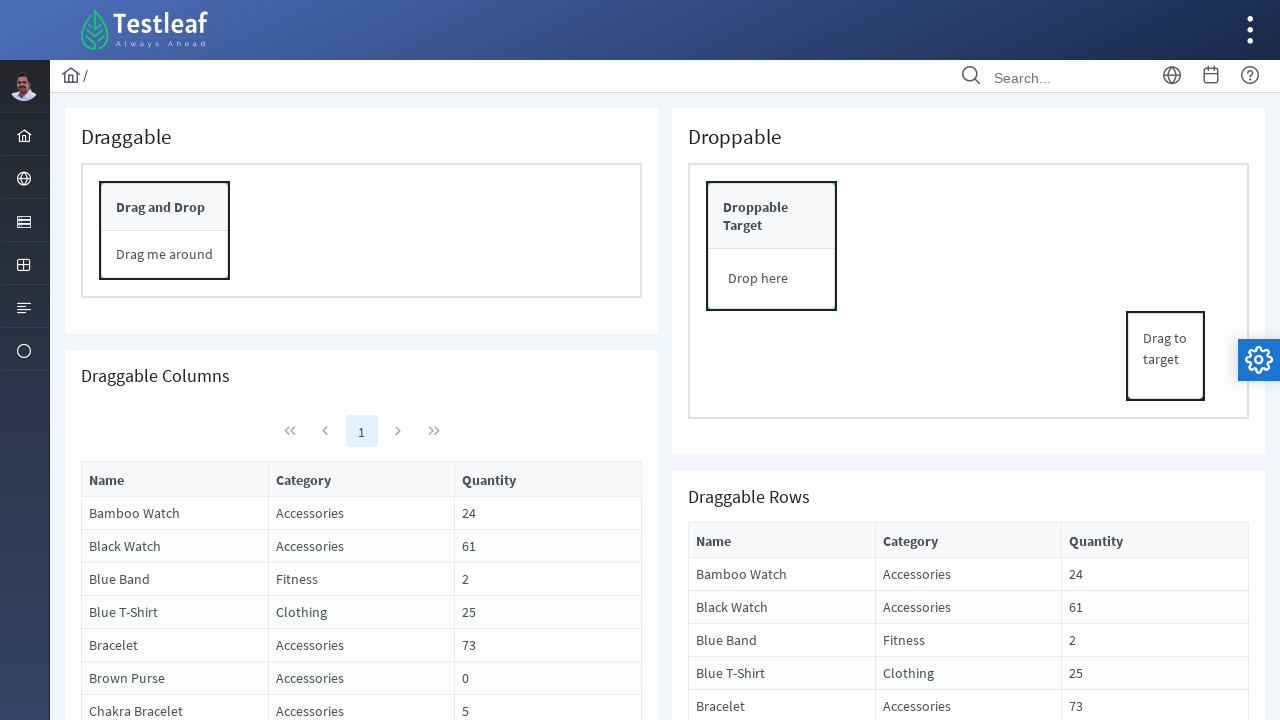

Located the draggable panel element
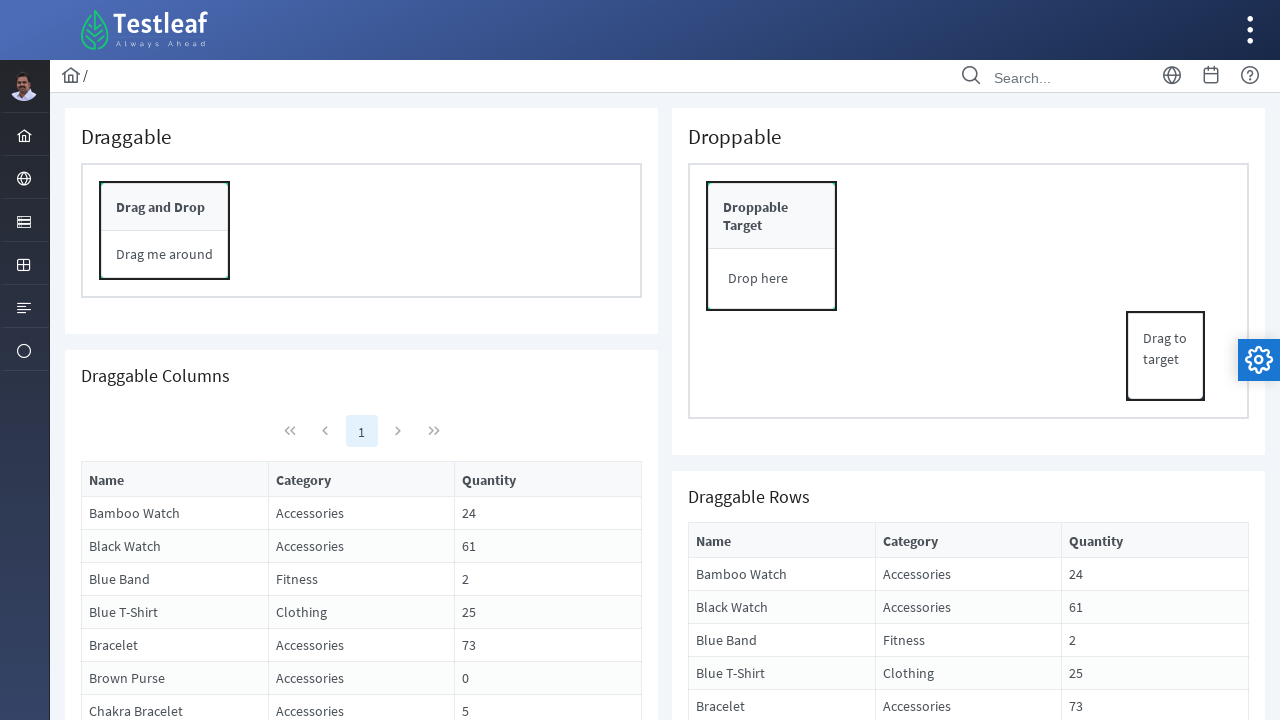

Dragged the panel 50 pixels to the right at (152, 231)
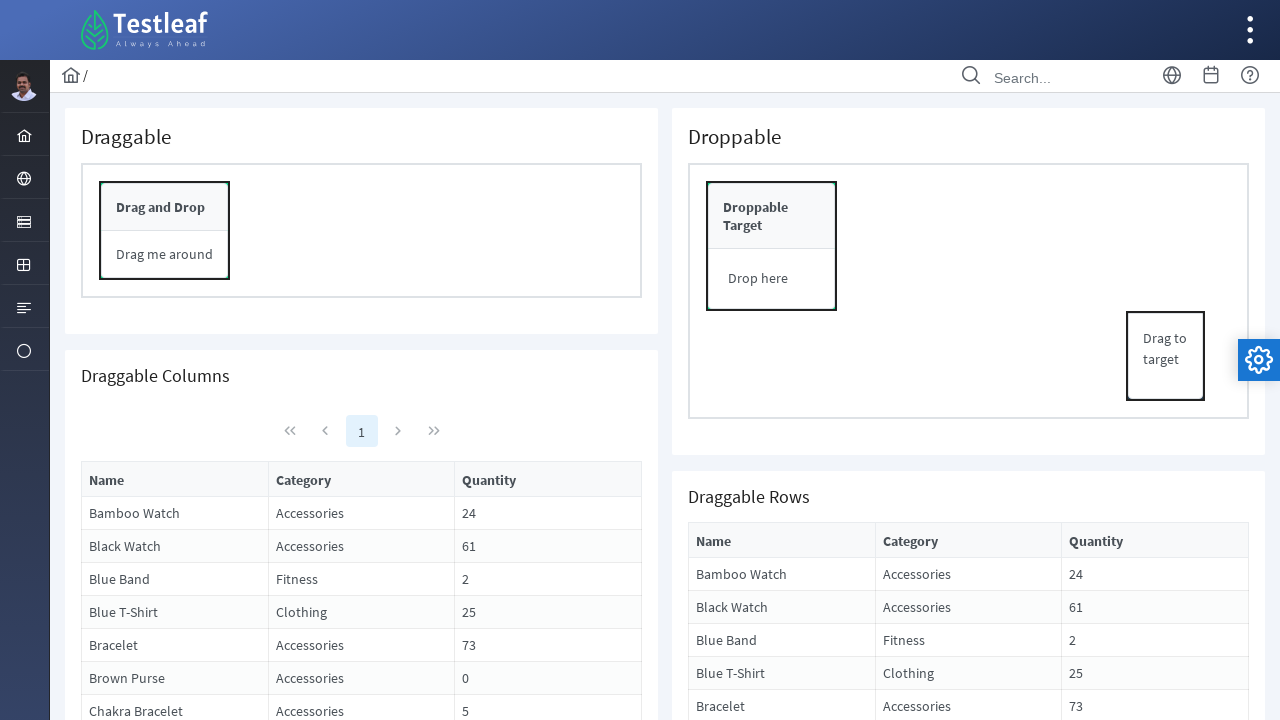

Waited 3 seconds for the drag operation to complete
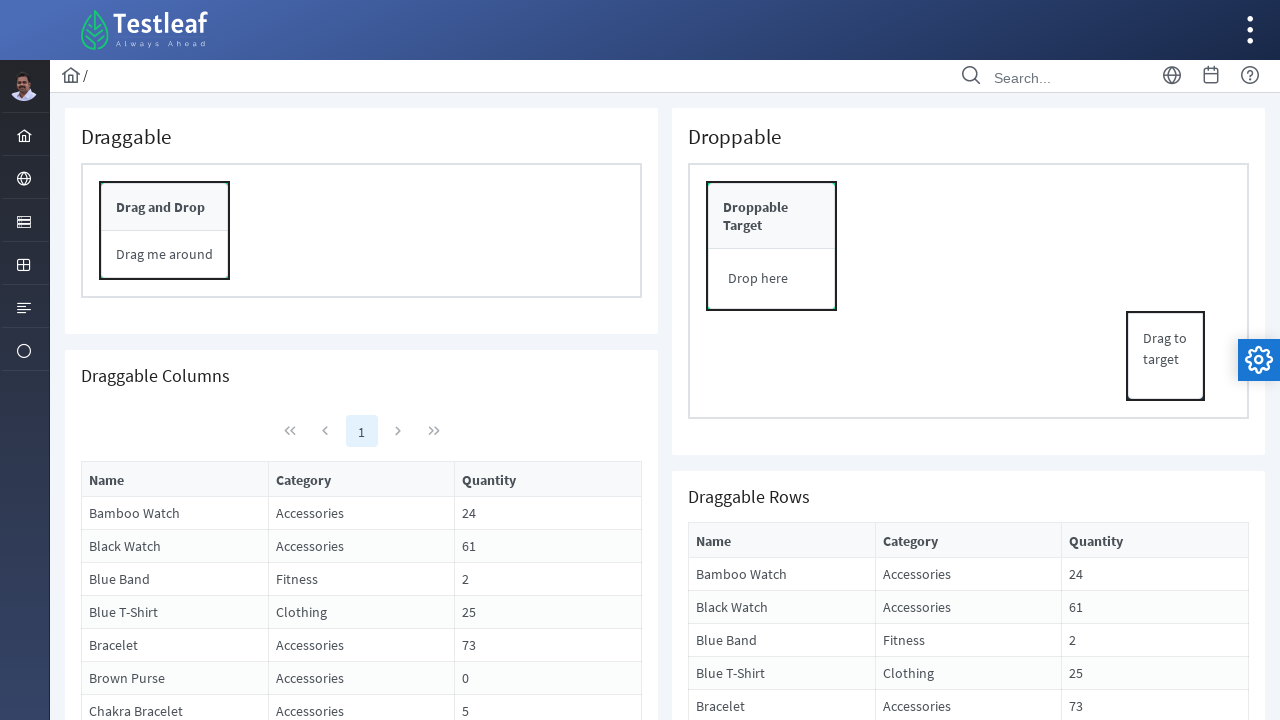

Located the source element for drag and drop
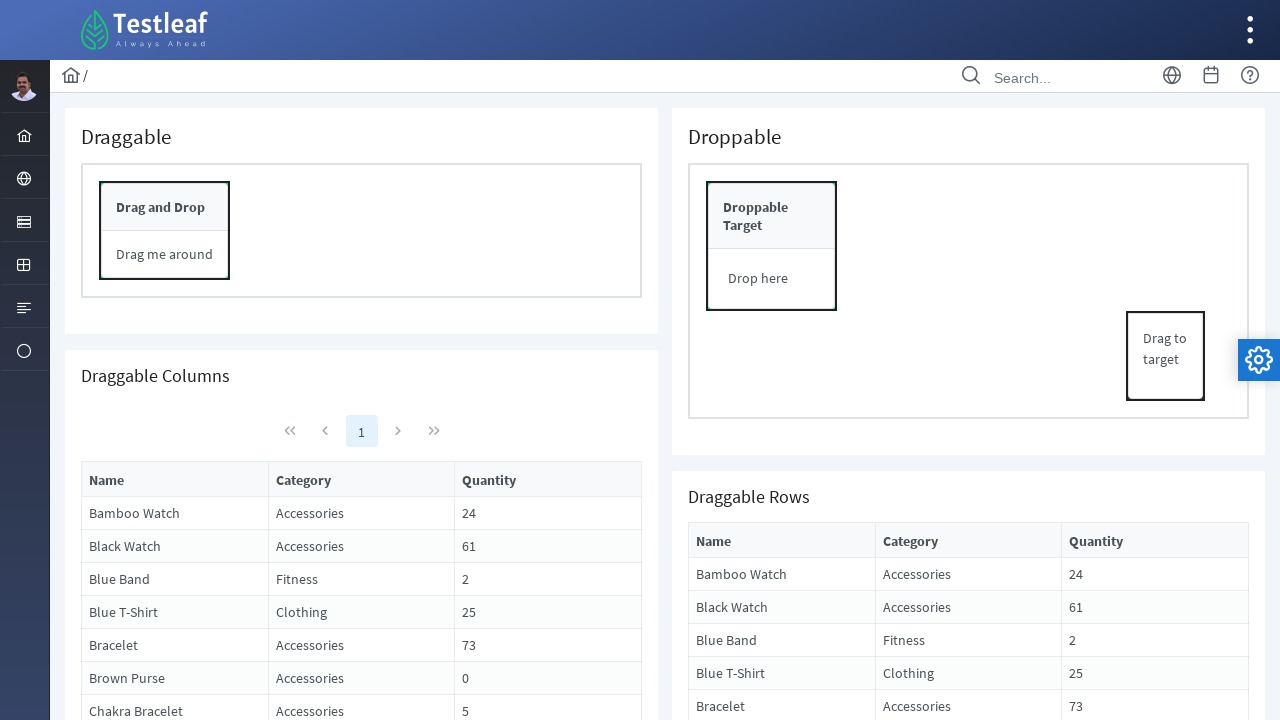

Located the target element for drag and drop
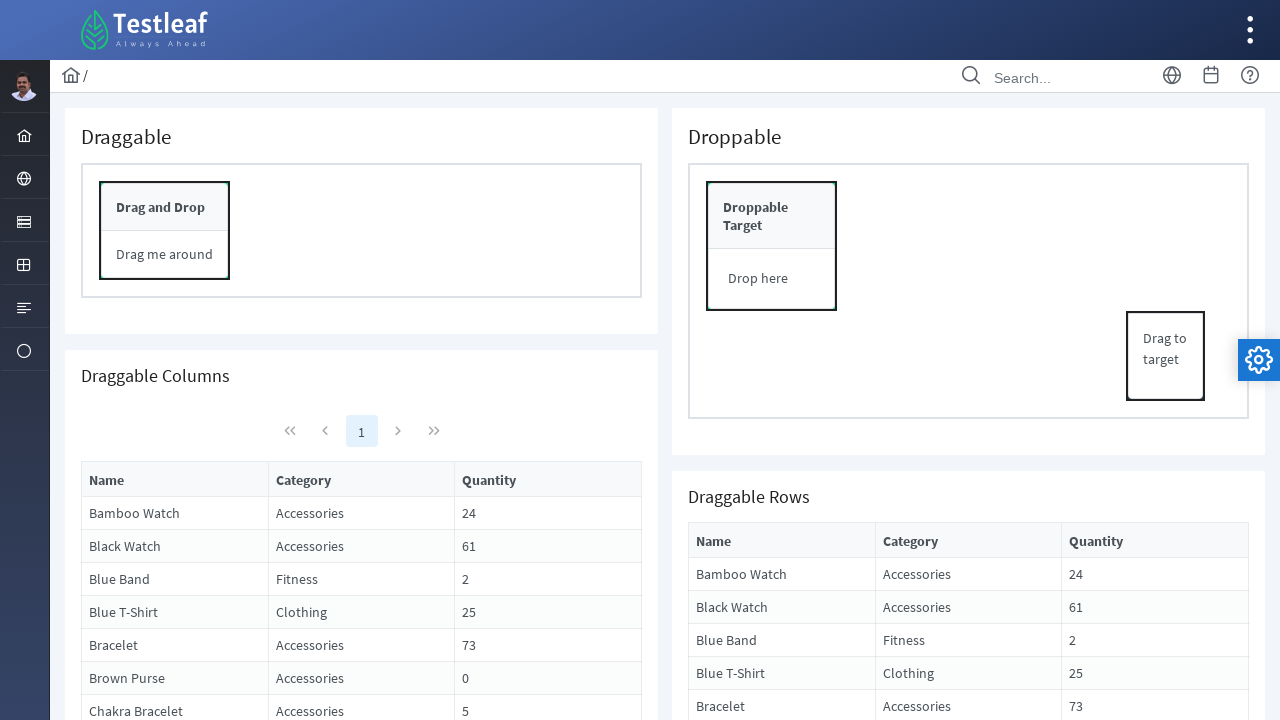

Dragged source element onto target element at (772, 279)
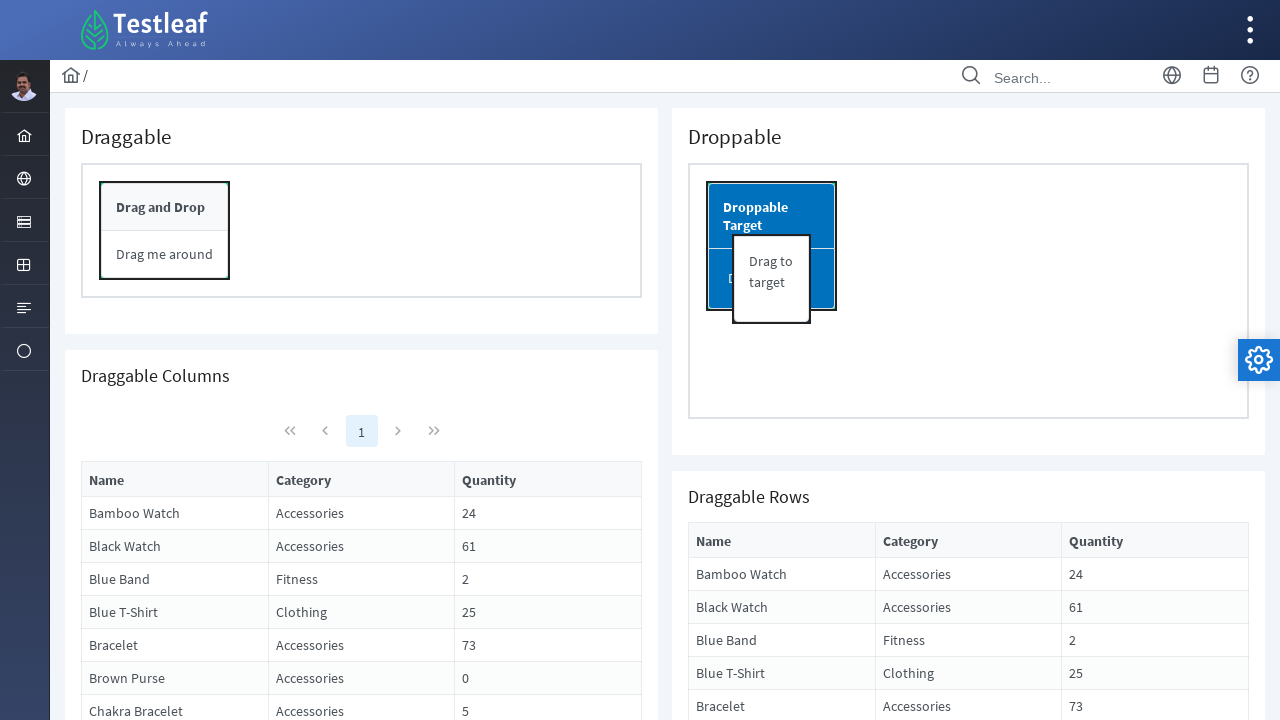

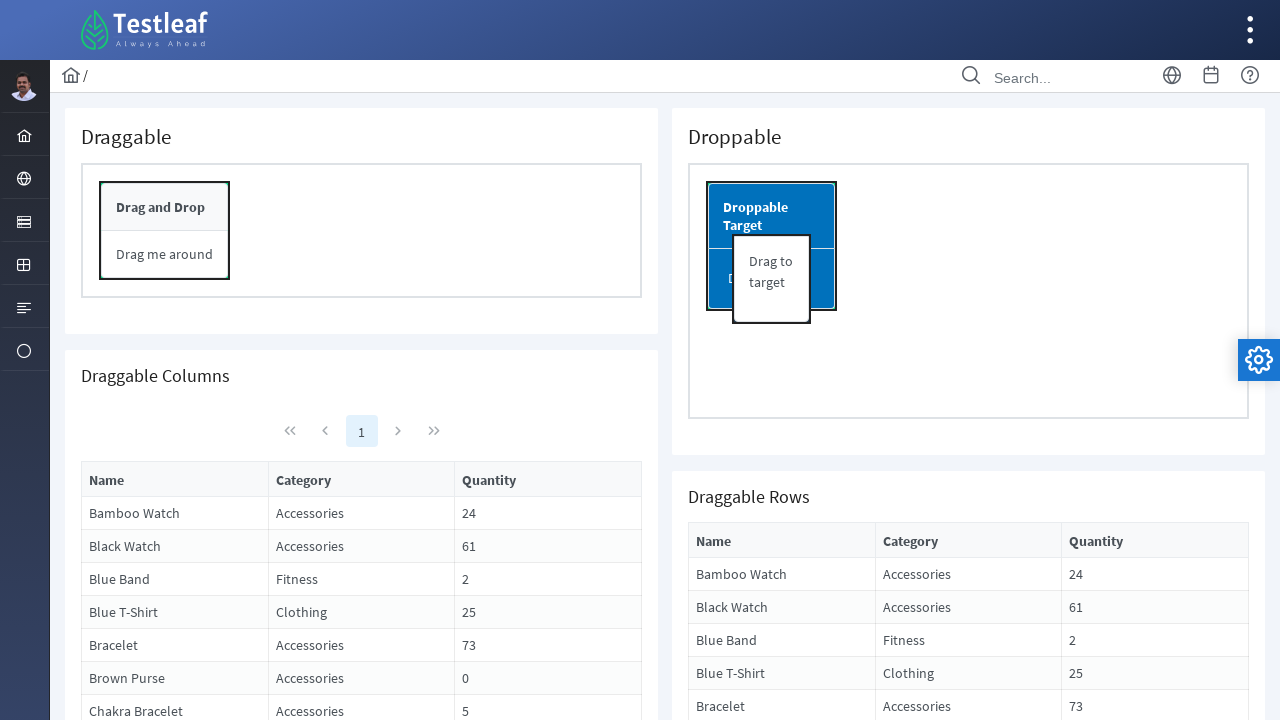